Tests entering only a name in the feedback form, submitting it, clicking Yes to confirm, and verifying the thank you message includes the entered name

Starting URL: https://kristinek.github.io/site/tasks/provide_feedback

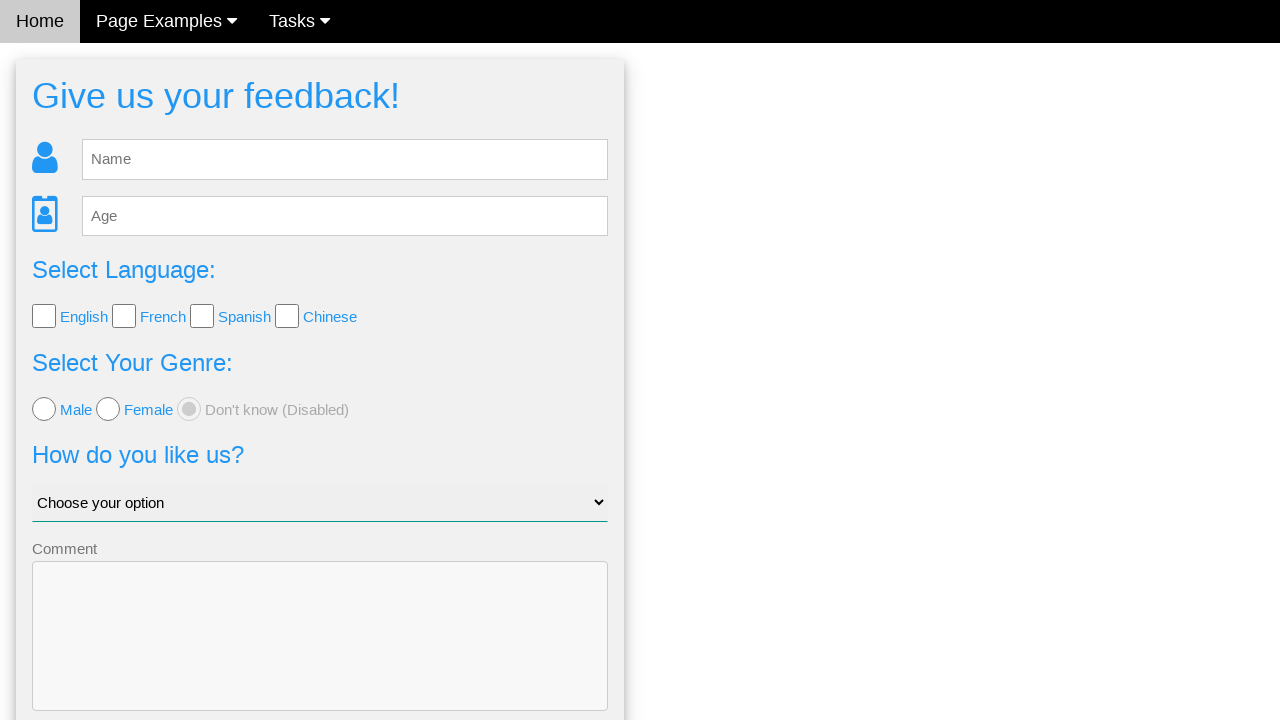

Filled feedback form name field with 'Gandalf White' on #fb_name
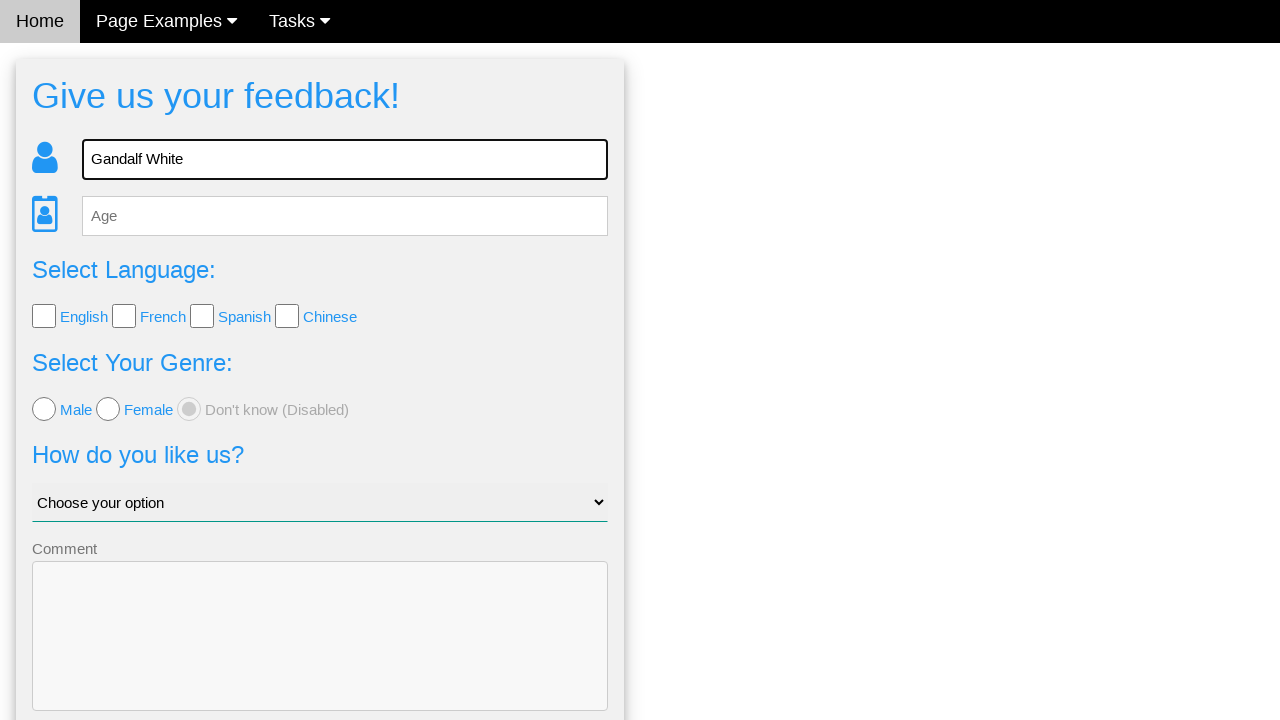

Clicked Send button to submit feedback form at (320, 656) on button
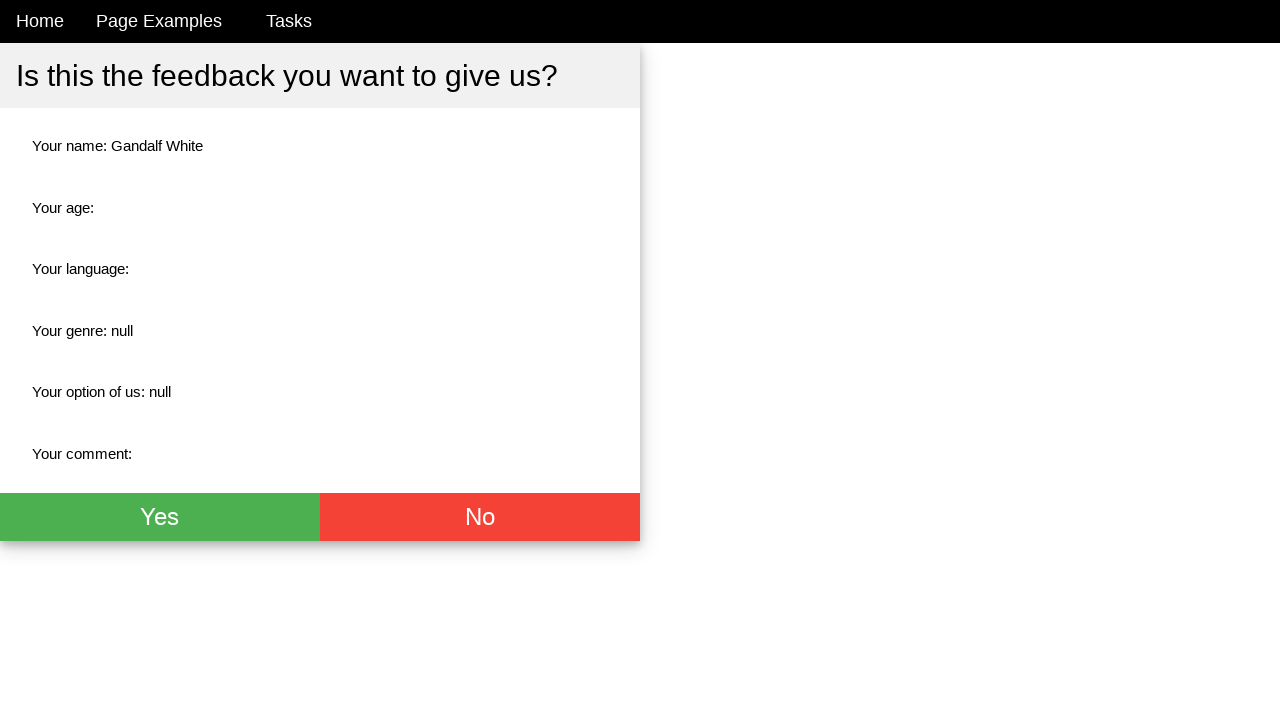

Clicked Yes button to confirm feedback submission at (160, 517) on .w3-green
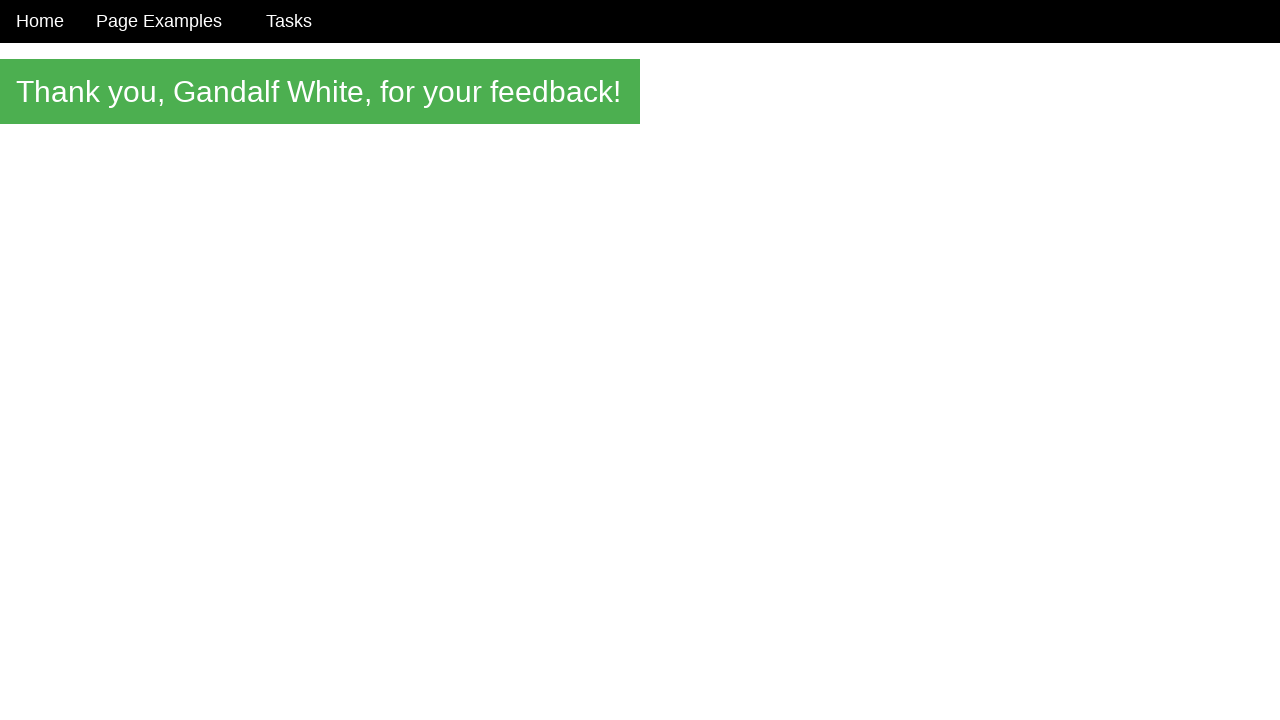

Thank you message appeared
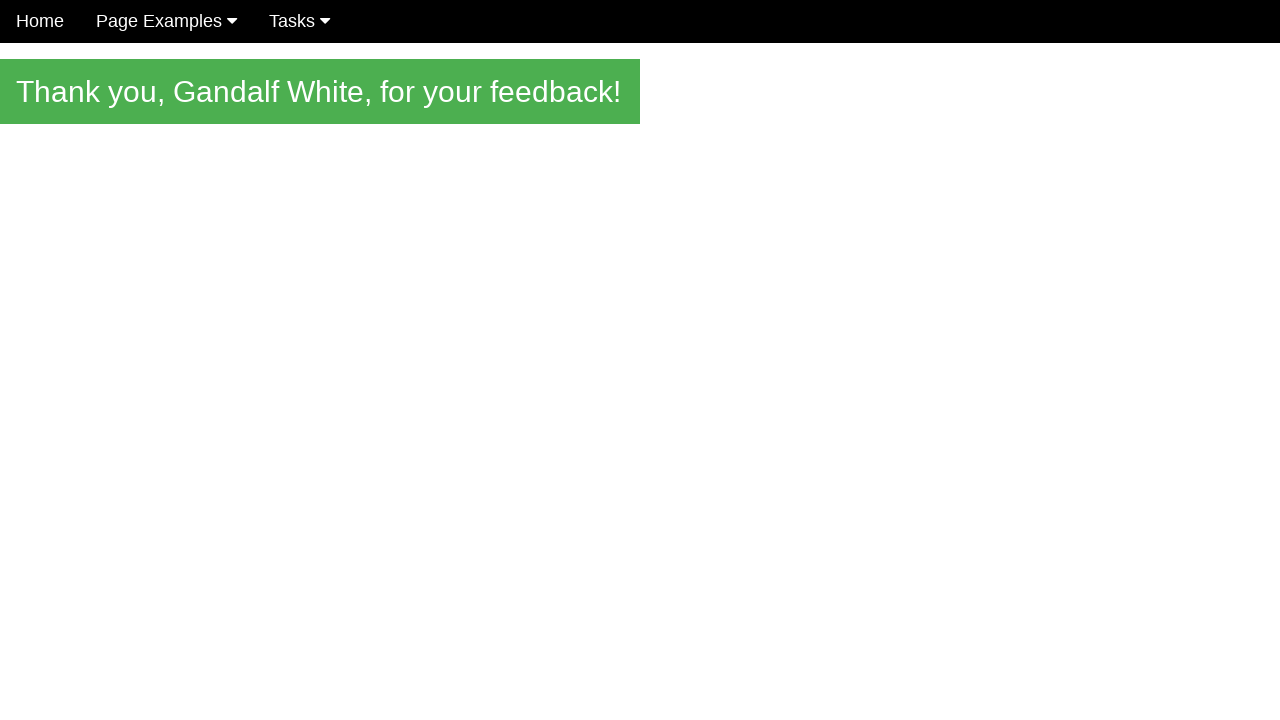

Verified thank you message contains entered name 'Gandalf White'
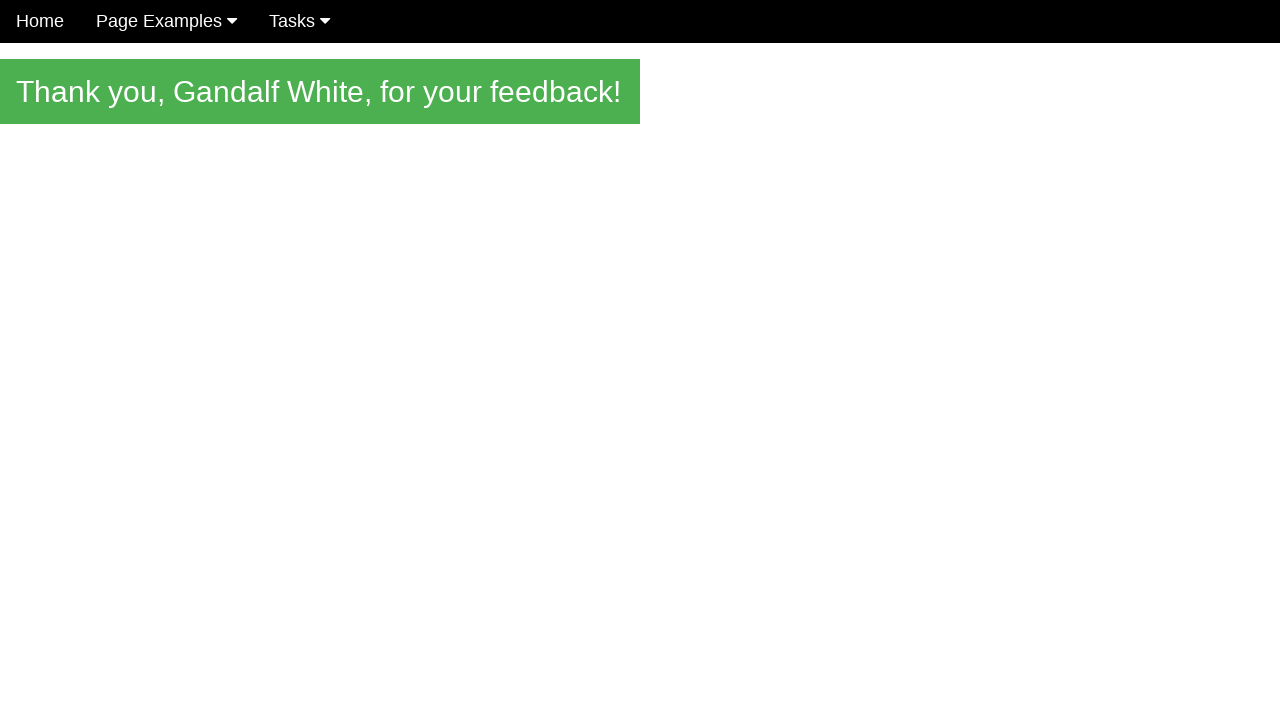

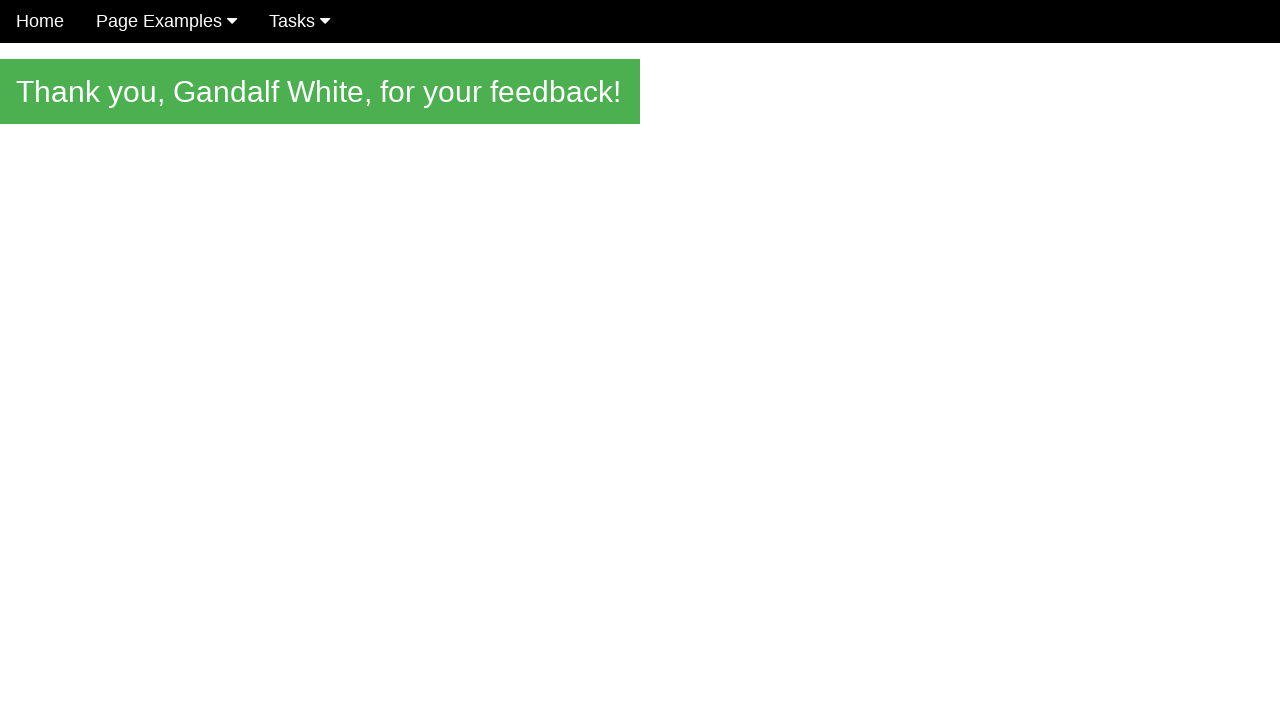